Simple navigation test to verify GoDaddy homepage loads correctly.

Starting URL: https://www.godaddy.com/

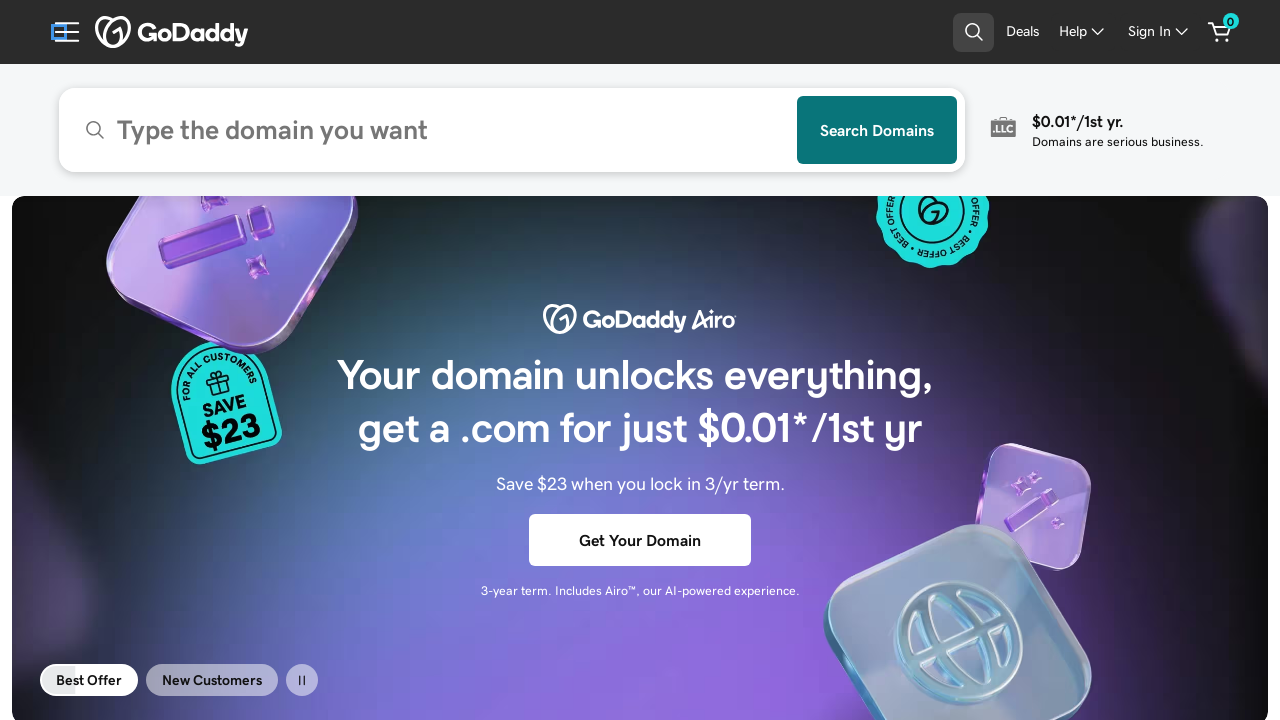

GoDaddy homepage DOM content loaded
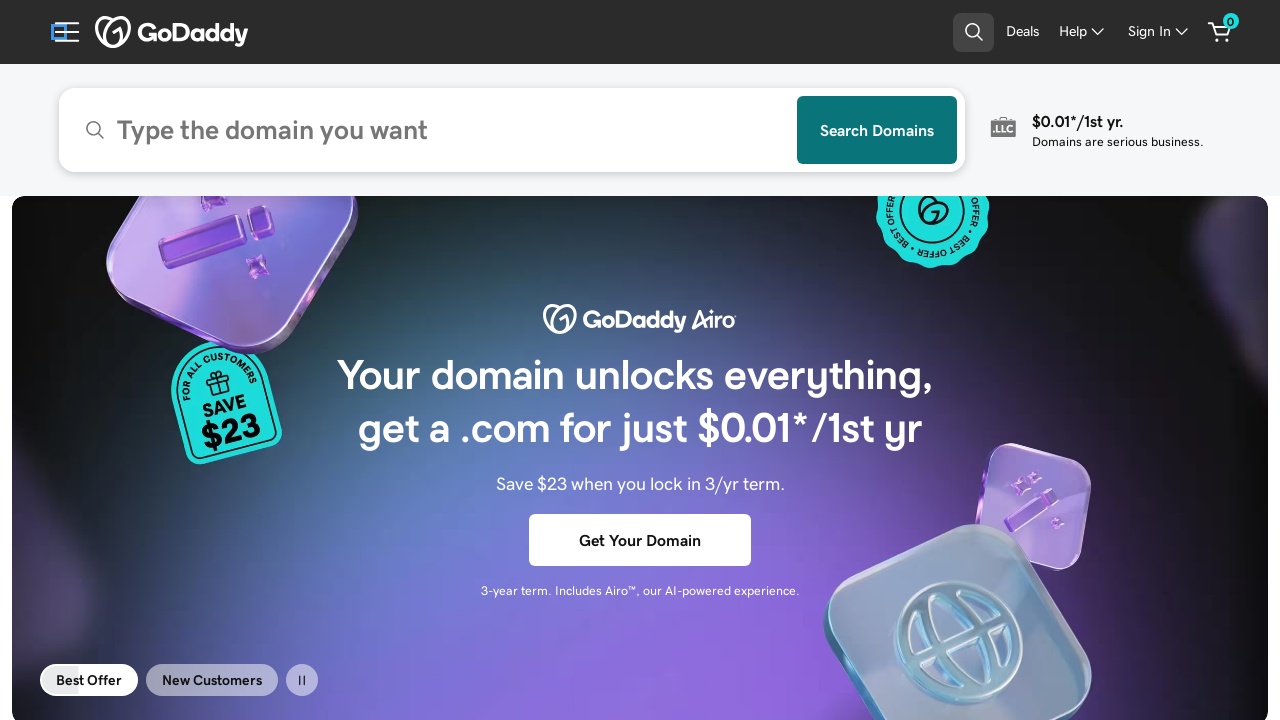

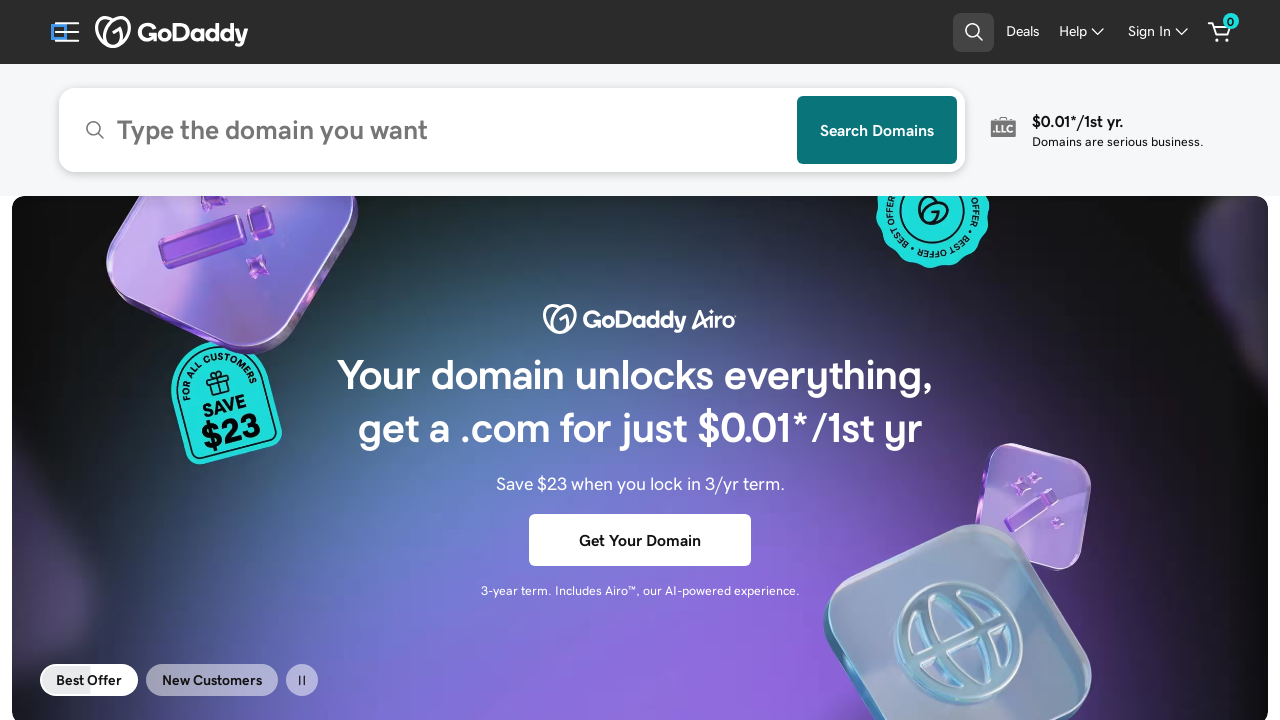